Tests that the 'Clear completed' button displays the correct text after marking an item as complete.

Starting URL: https://demo.playwright.dev/todomvc

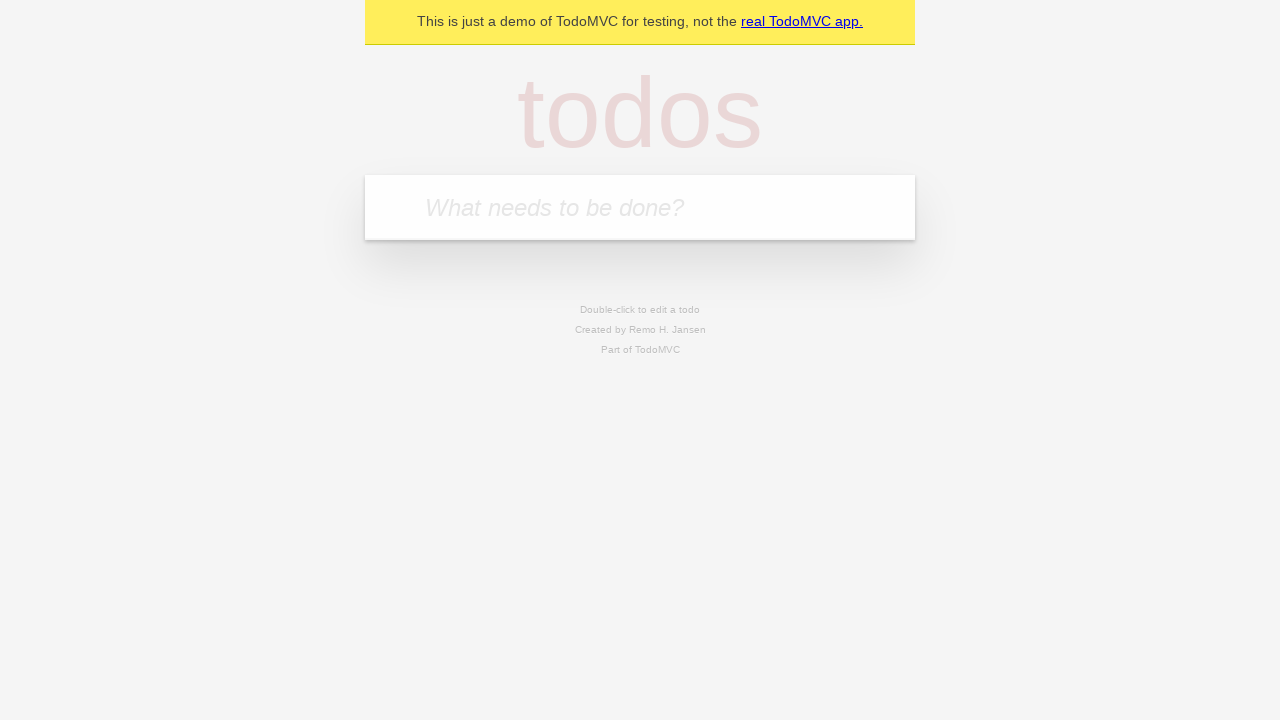

Filled todo input field with 'buy some cheese' on internal:attr=[placeholder="What needs to be done?"i]
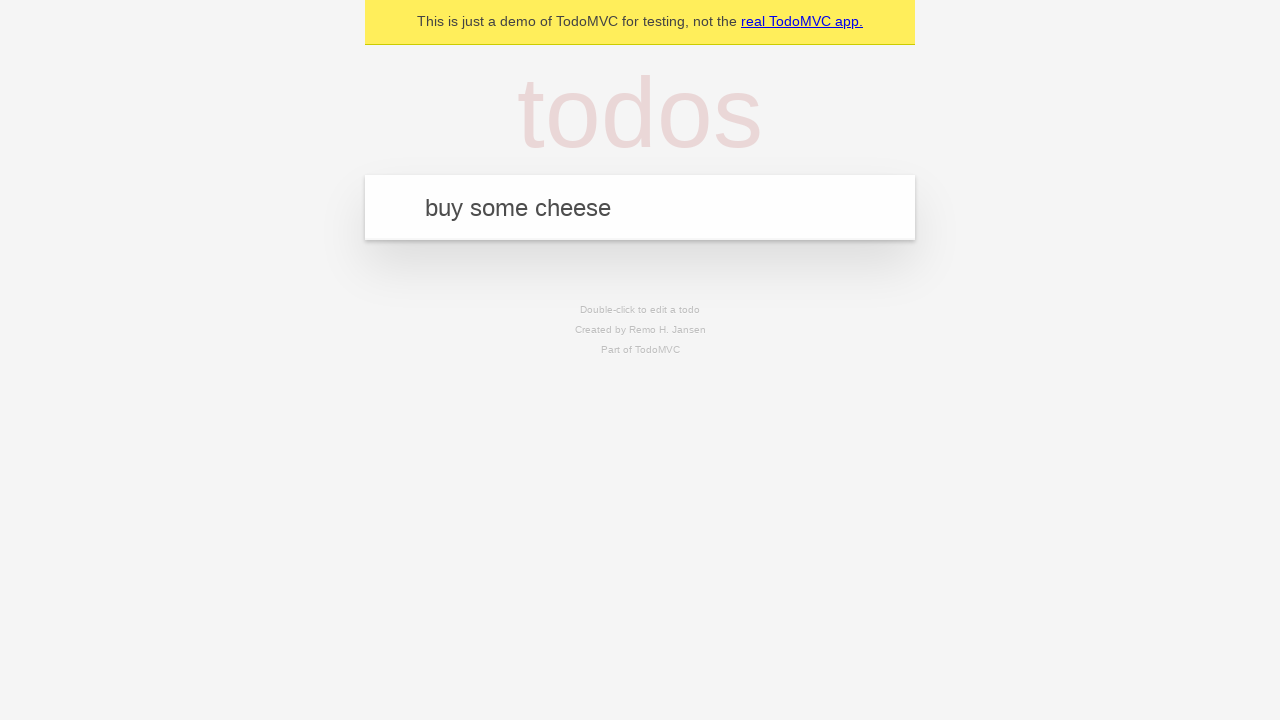

Pressed Enter to add todo item 'buy some cheese' on internal:attr=[placeholder="What needs to be done?"i]
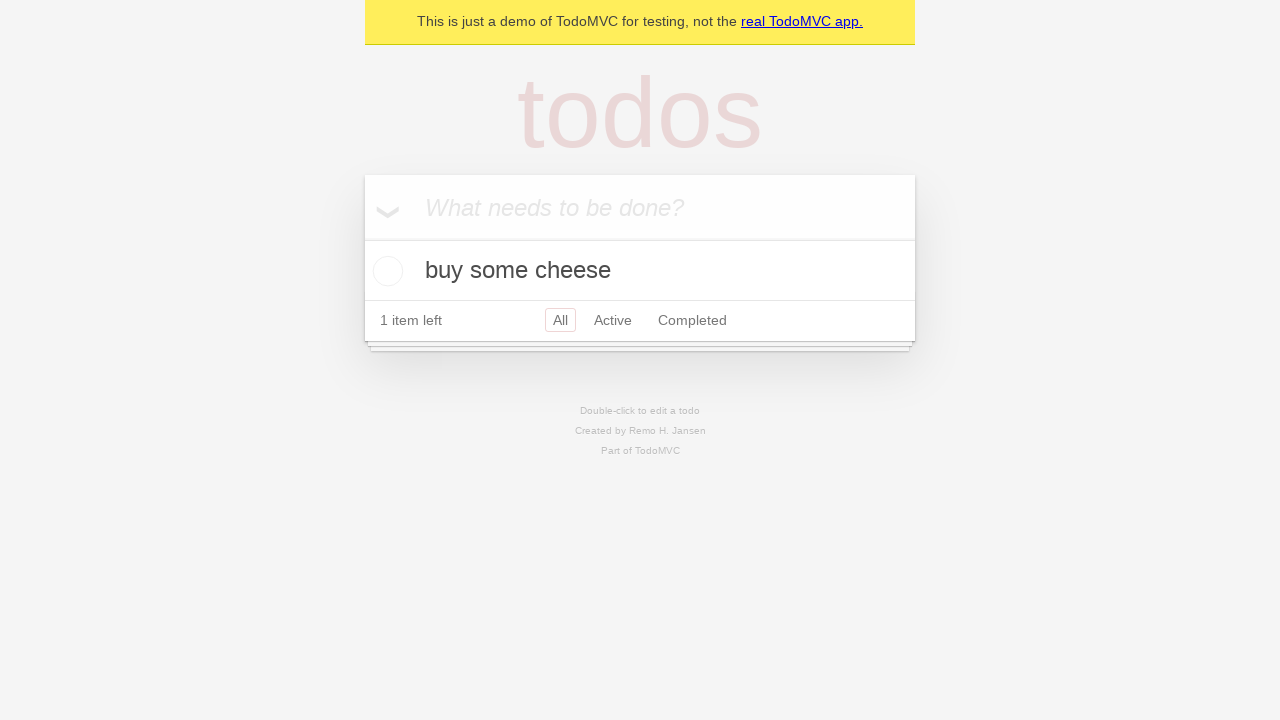

Filled todo input field with 'feed the cat' on internal:attr=[placeholder="What needs to be done?"i]
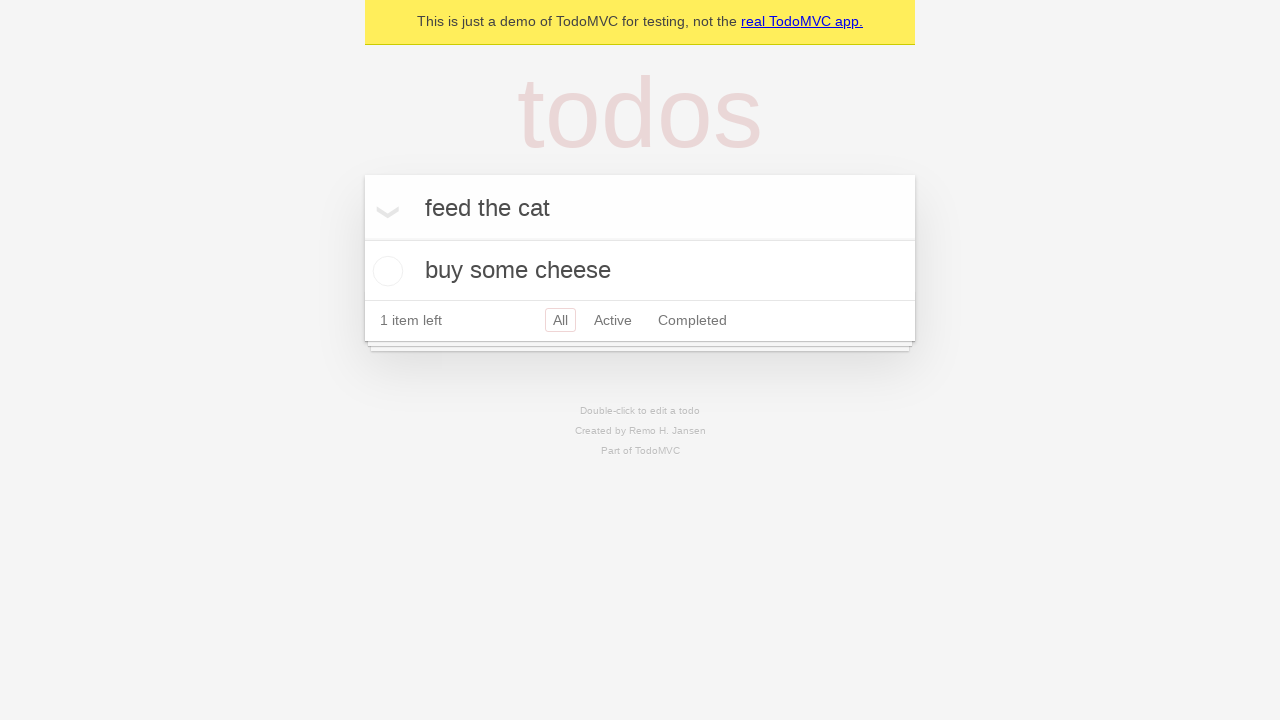

Pressed Enter to add todo item 'feed the cat' on internal:attr=[placeholder="What needs to be done?"i]
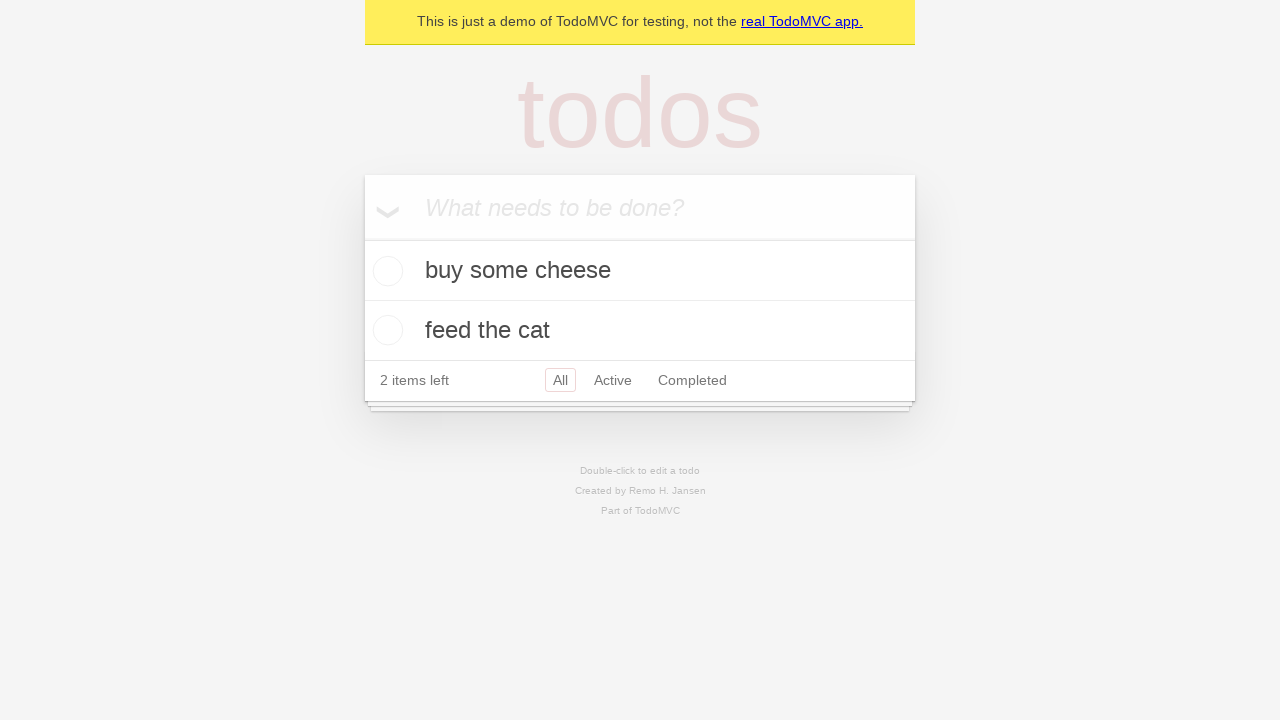

Filled todo input field with 'book a doctors appointment' on internal:attr=[placeholder="What needs to be done?"i]
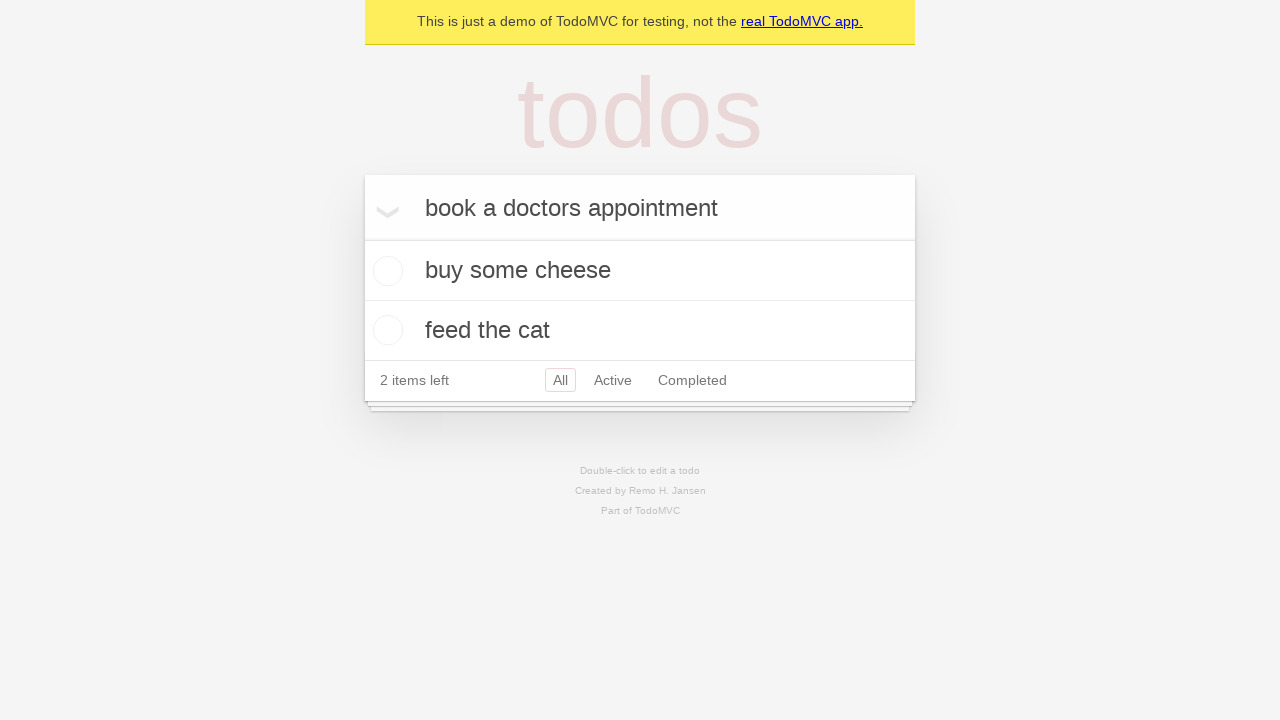

Pressed Enter to add todo item 'book a doctors appointment' on internal:attr=[placeholder="What needs to be done?"i]
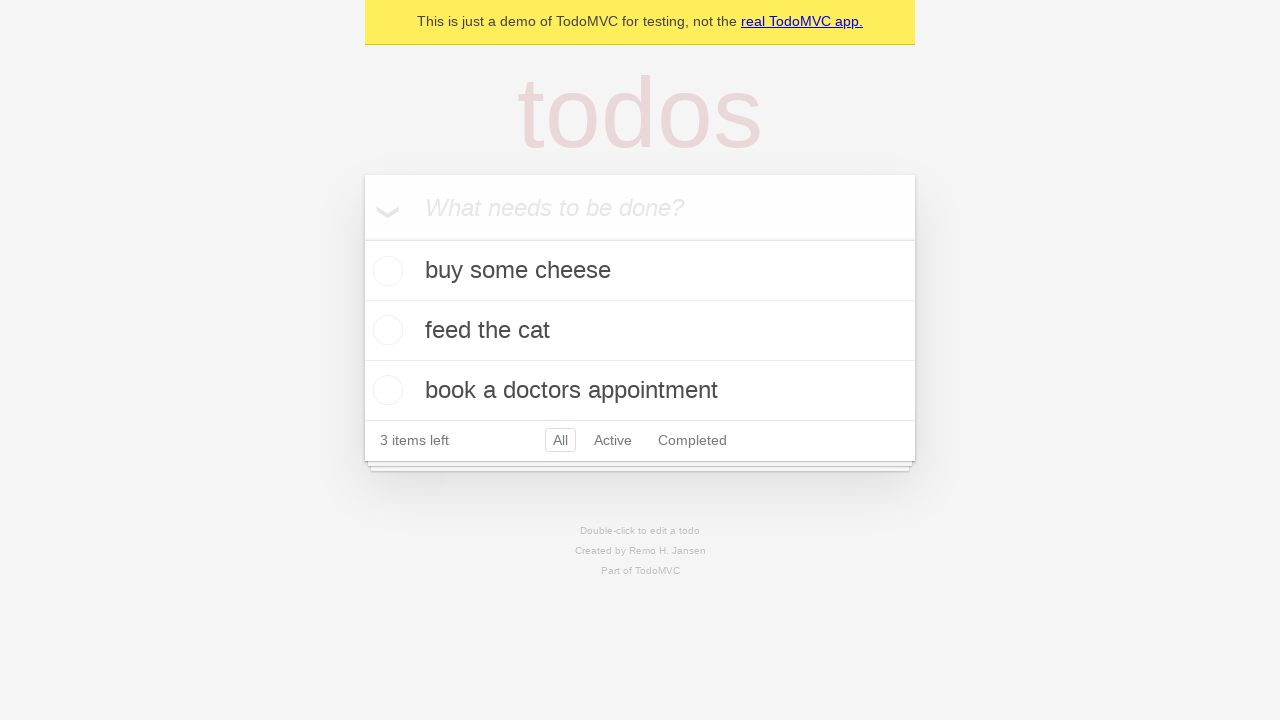

Waited for all 3 todo items to appear in the list
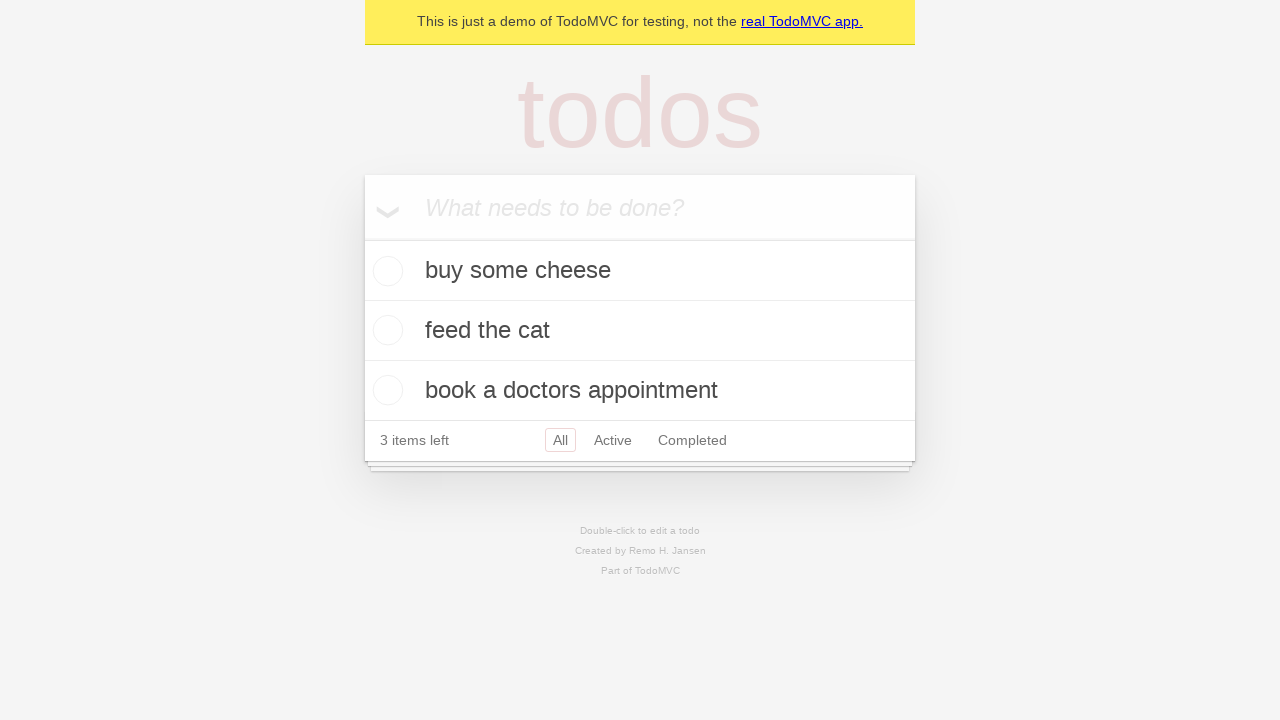

Marked the first todo item as complete at (385, 271) on .todo-list li .toggle >> nth=0
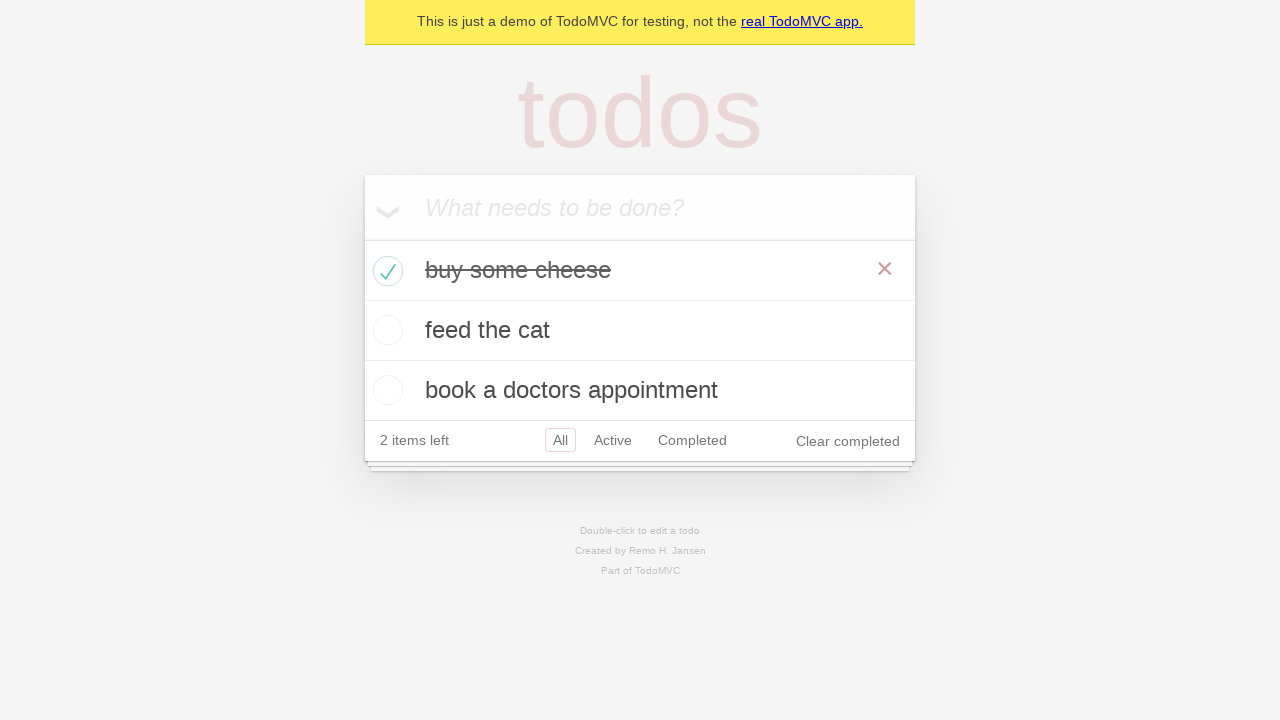

Verified that 'Clear completed' button is visible and displays correct text
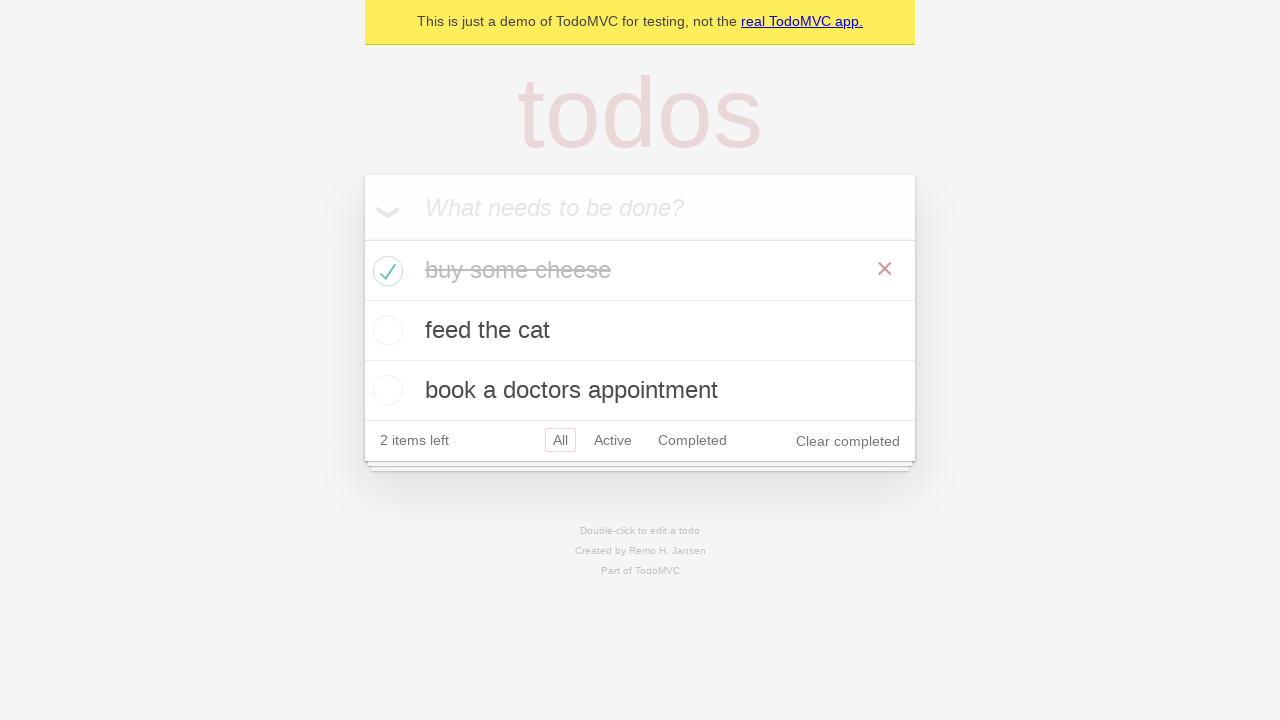

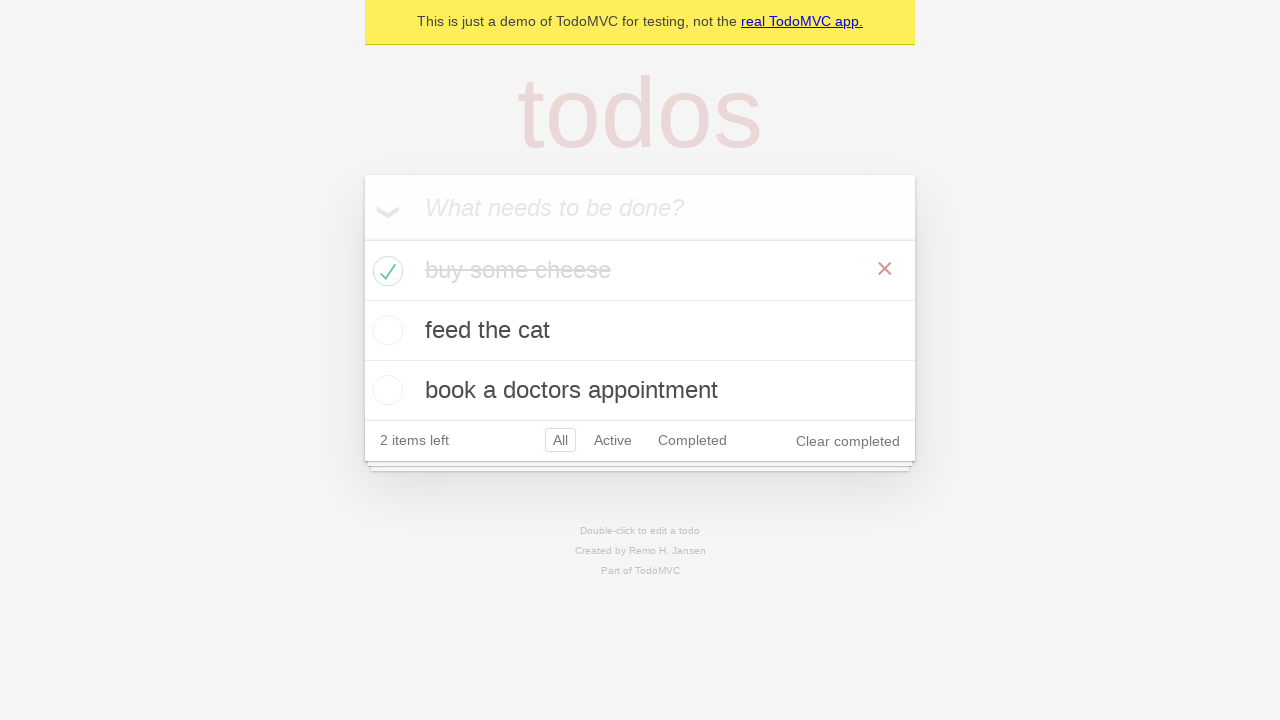